Tests date picker functionality by entering a date value and submitting it

Starting URL: https://formy-project.herokuapp.com/datepicker

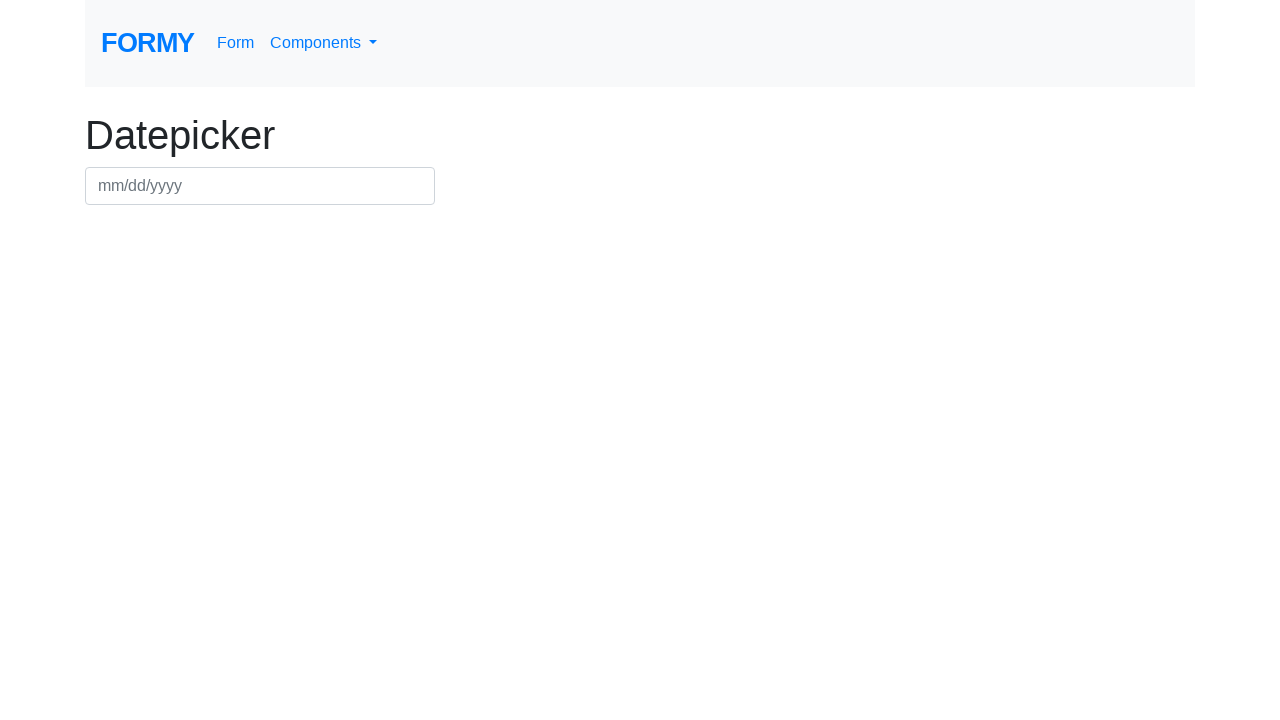

Filled date picker field with '03/15/2024' on #datepicker
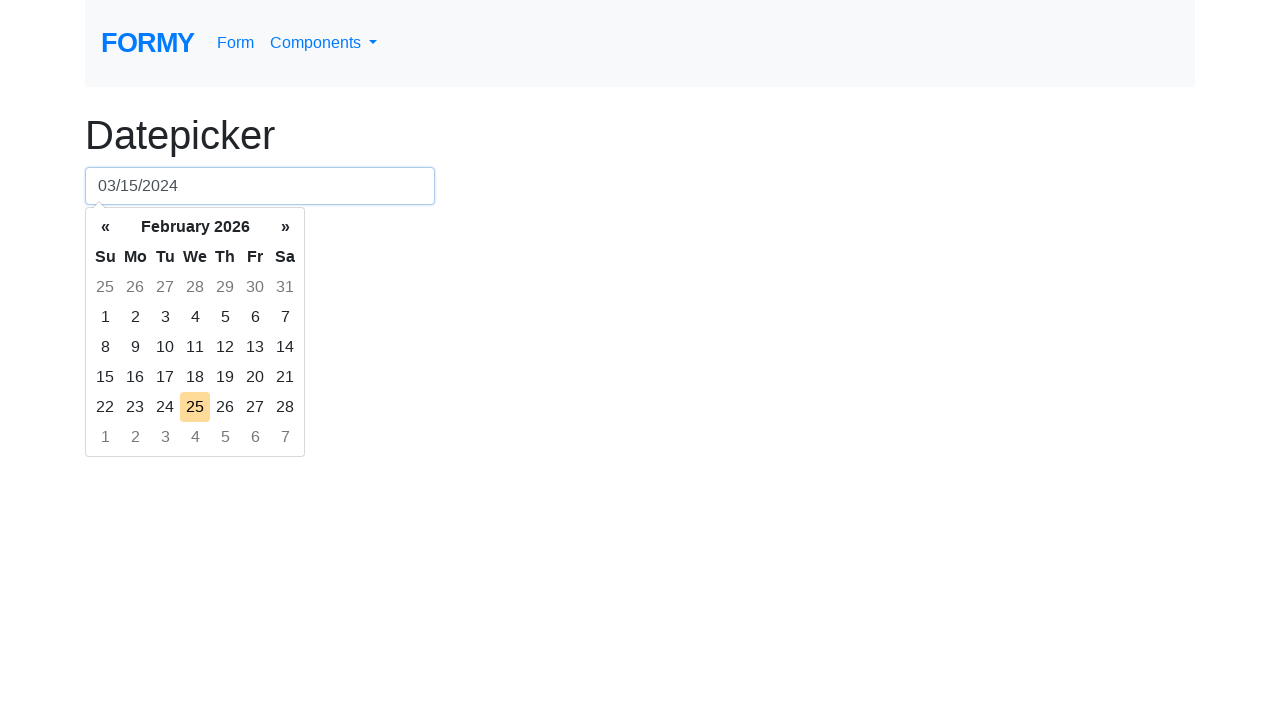

Pressed Enter to submit the date picker on #datepicker
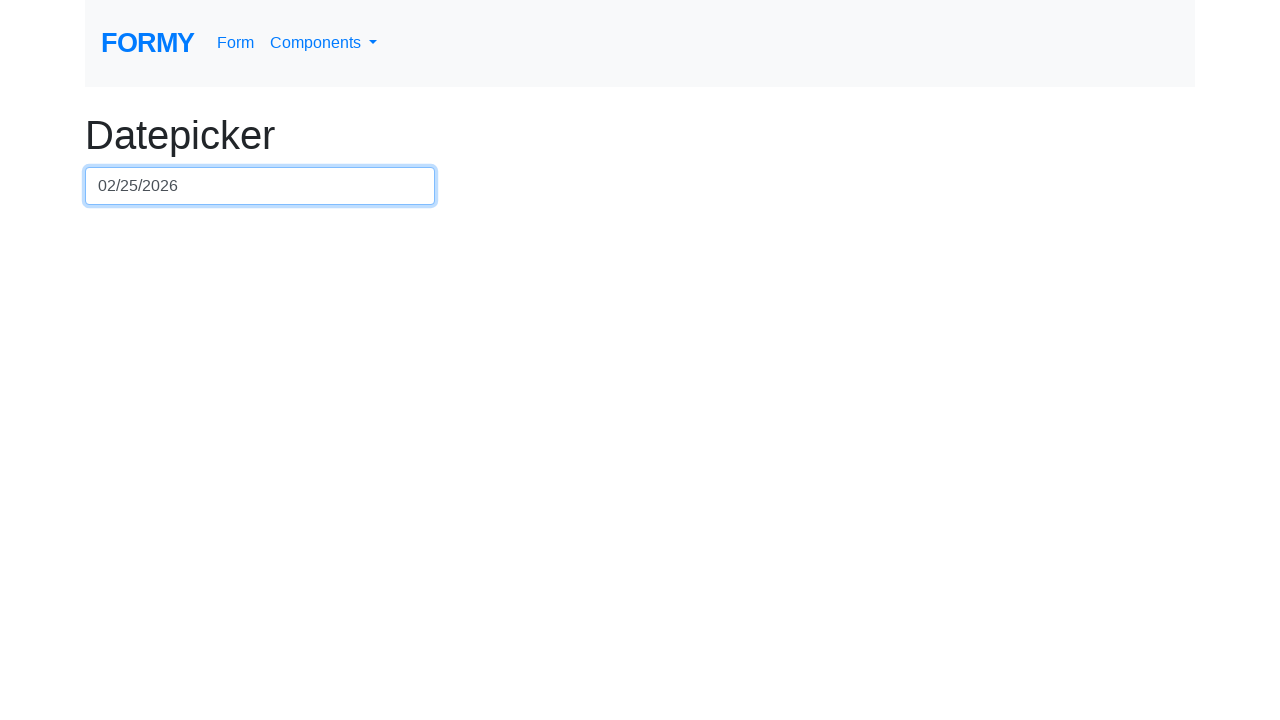

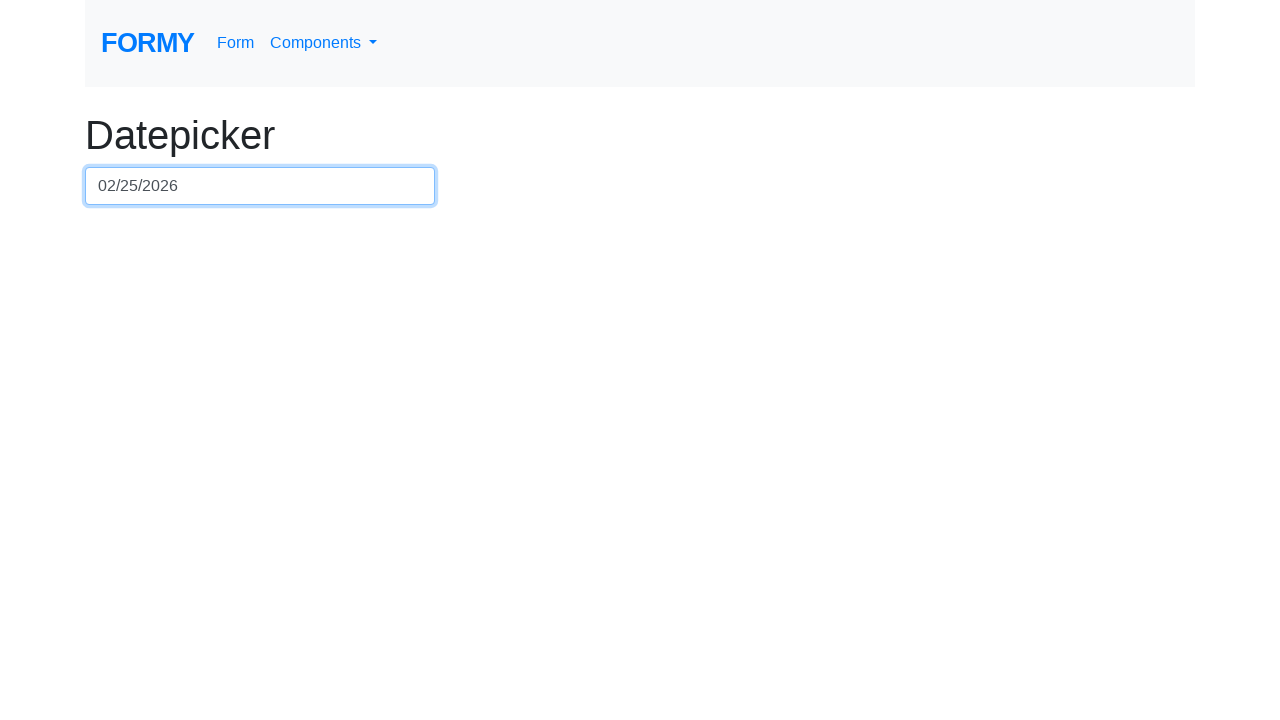